Tests date picker functionality by clicking on the date input and selecting a specific date from the calendar.

Starting URL: https://bonigarcia.dev/selenium-webdriver-java/

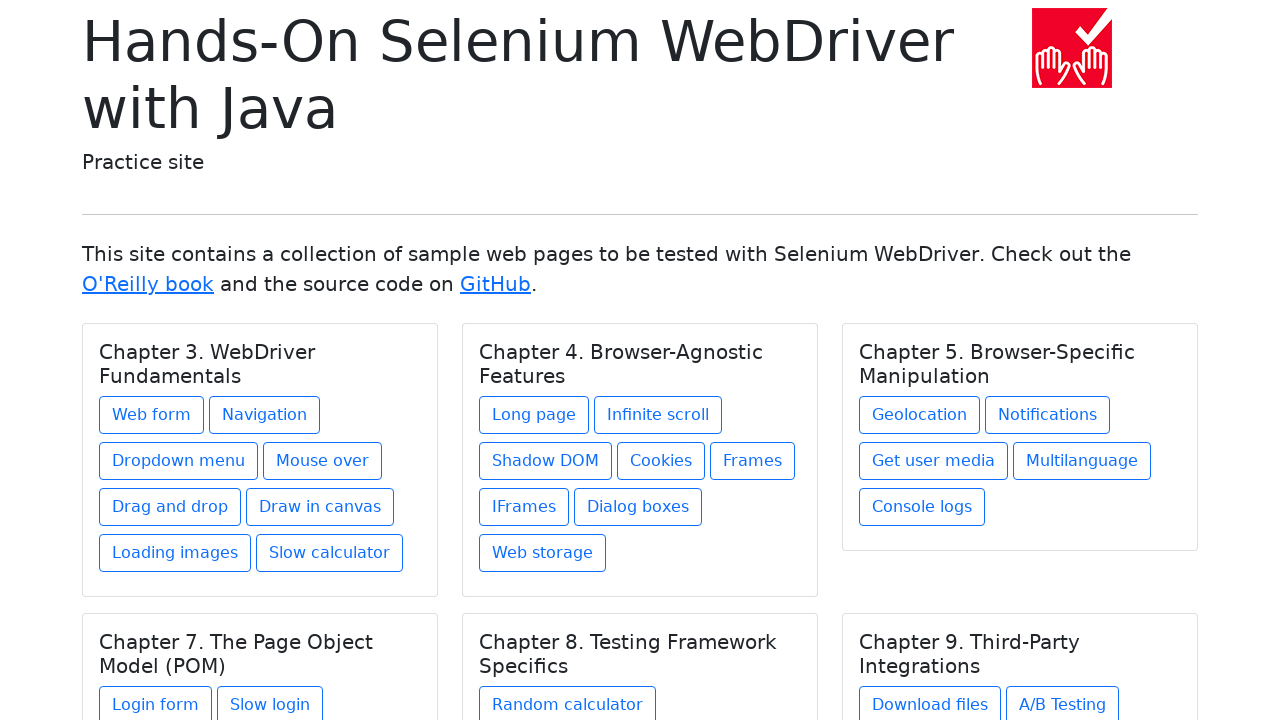

Clicked on Web form link at (152, 415) on a:text('Web form')
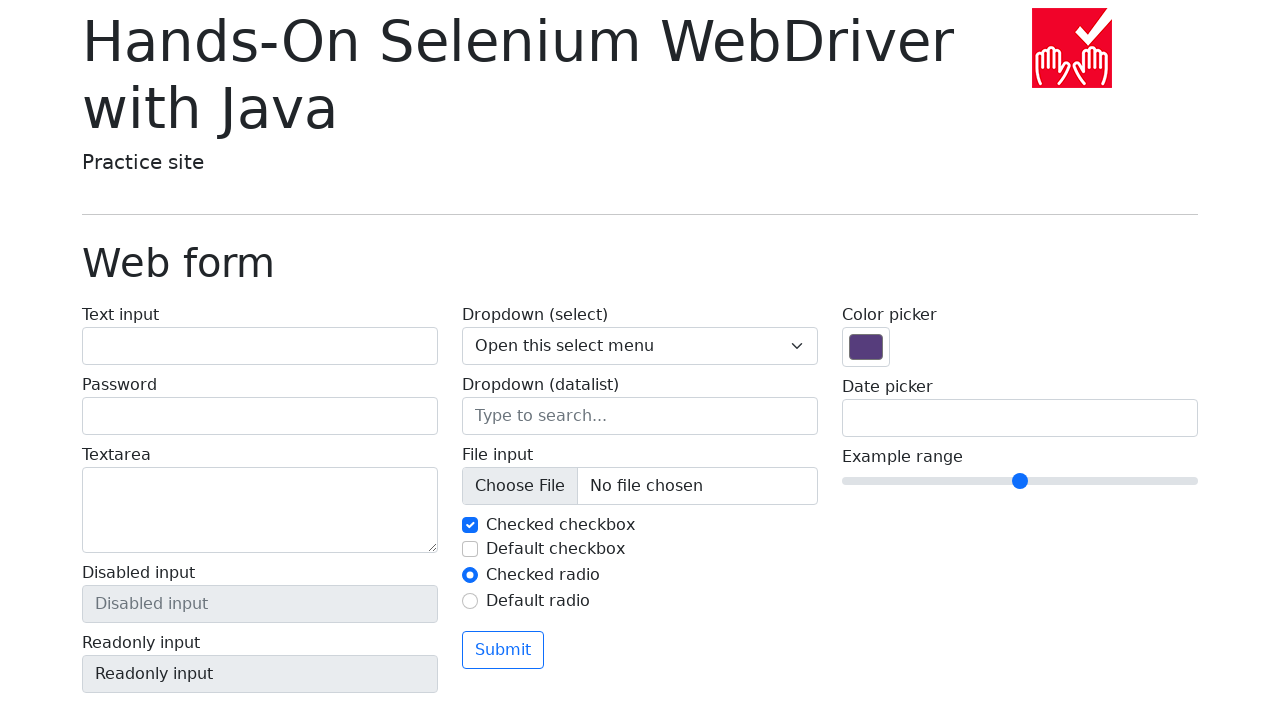

Clicked on date picker input field at (1020, 418) on input[name='my-date']
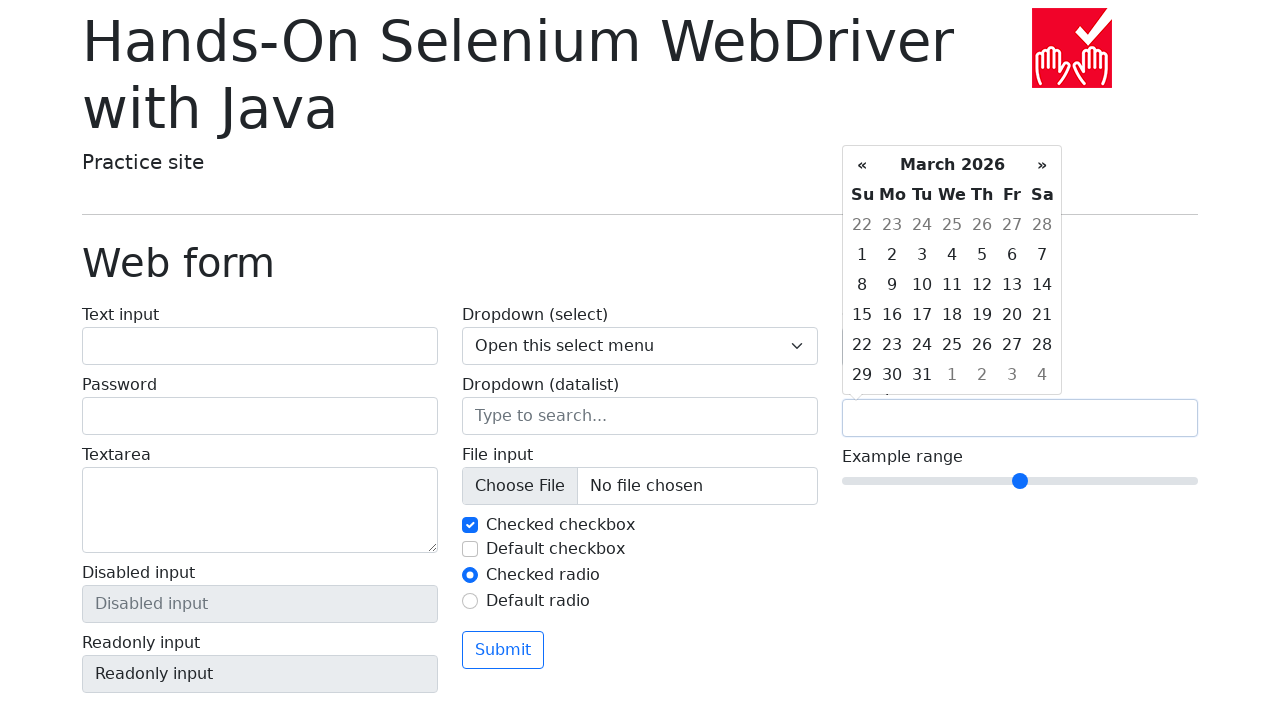

Date picker calendar appeared with day 15 visible
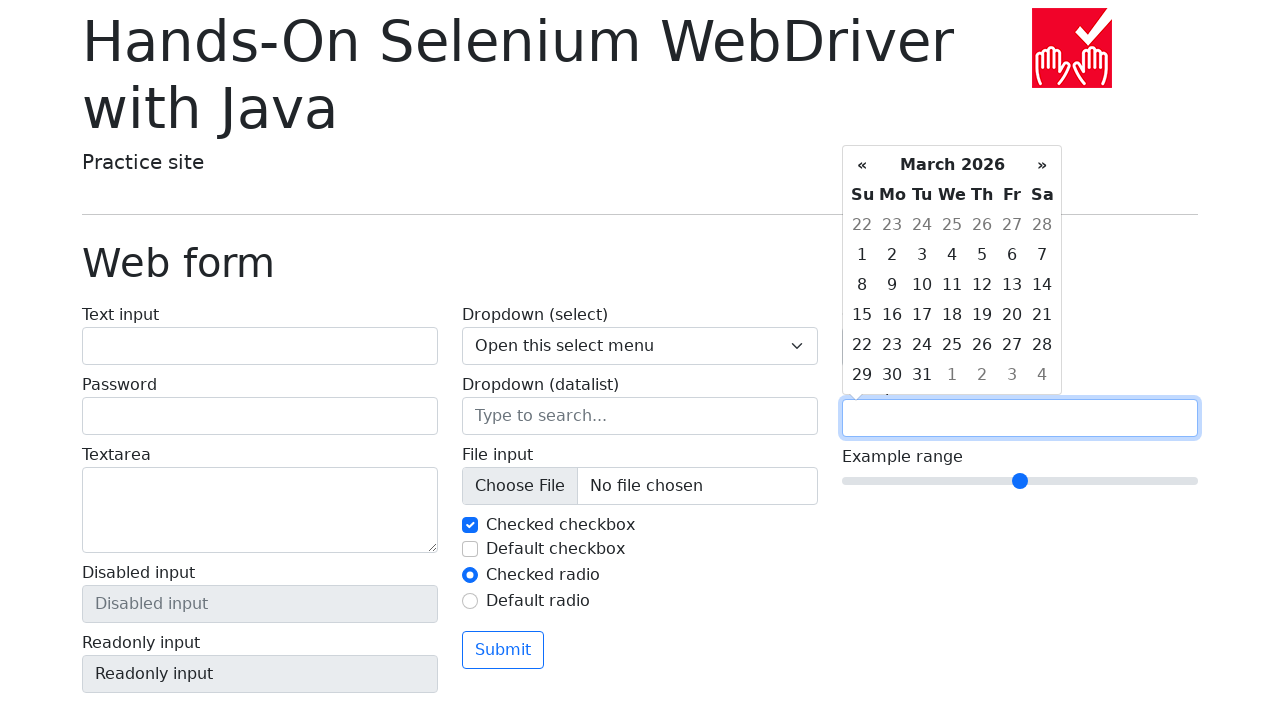

Clicked on day 15 in the calendar at (862, 315) on td:text('15')
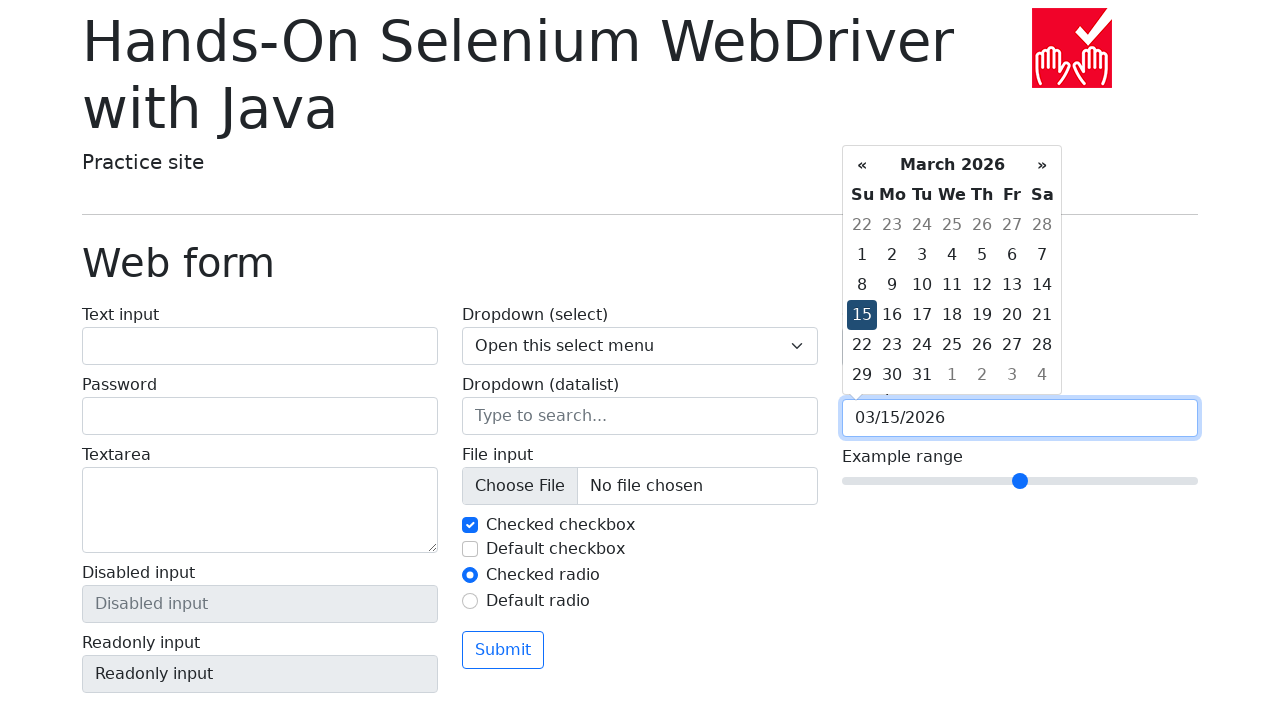

Retrieved date value from input field
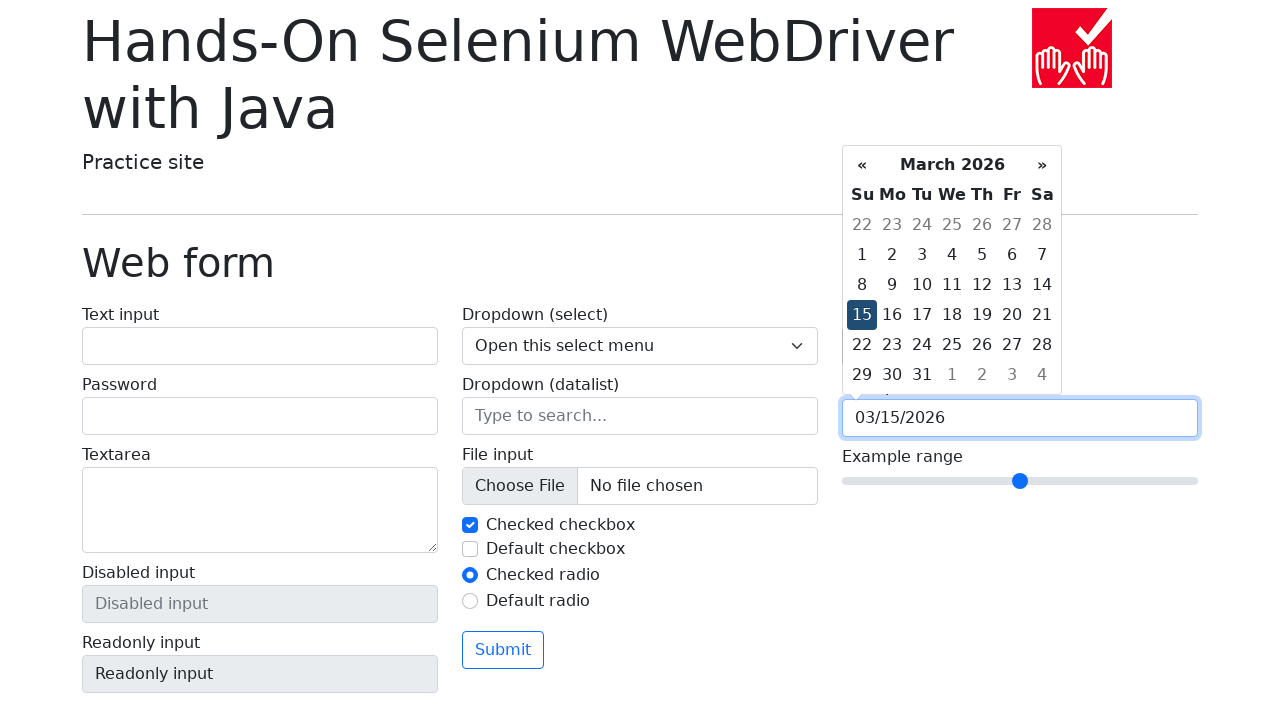

Verified that selected date contains '15'
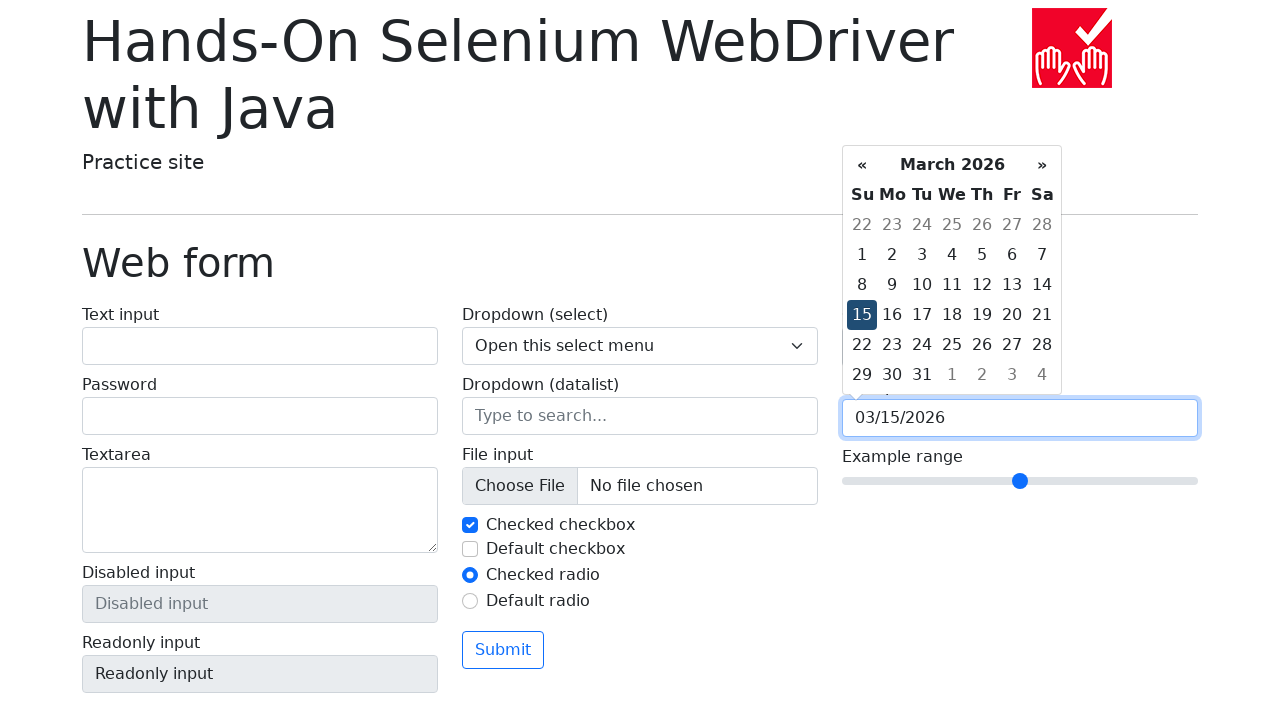

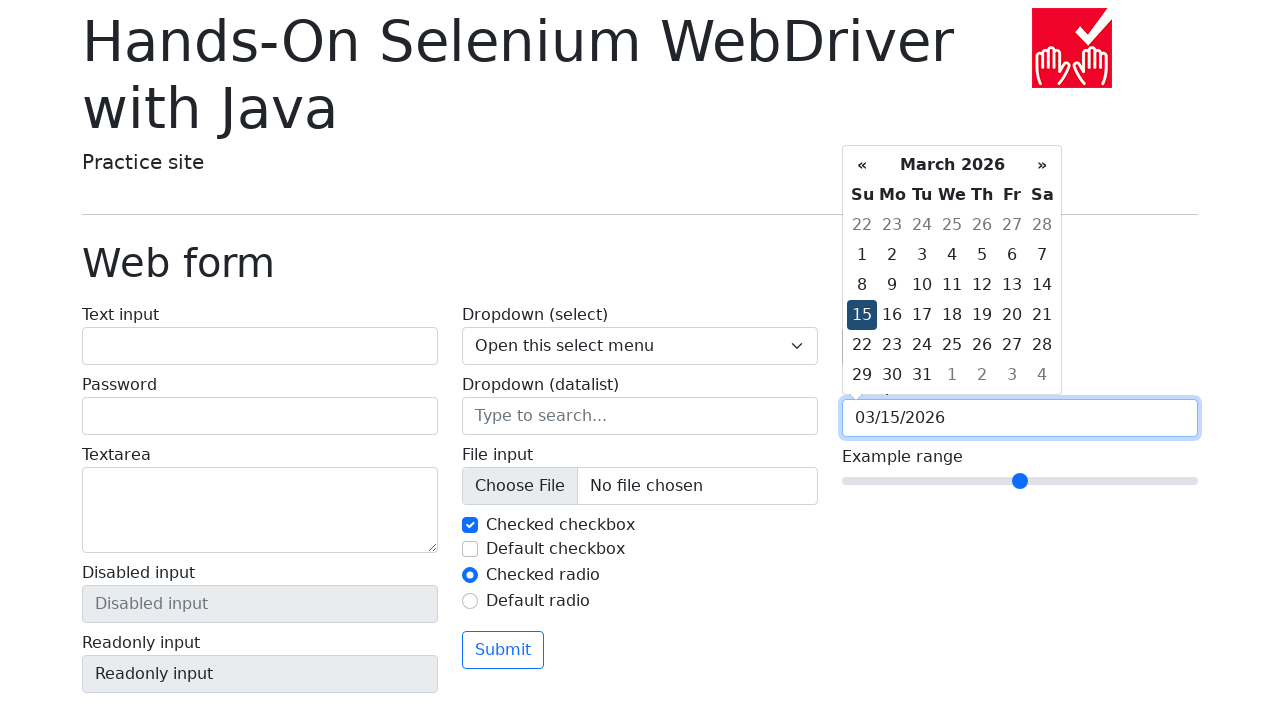